Navigates to a recipes workshop website and clicks on the "cook chocolate cake" button to view the recipe

Starting URL: https://broken-workshop.dequelabs.com/

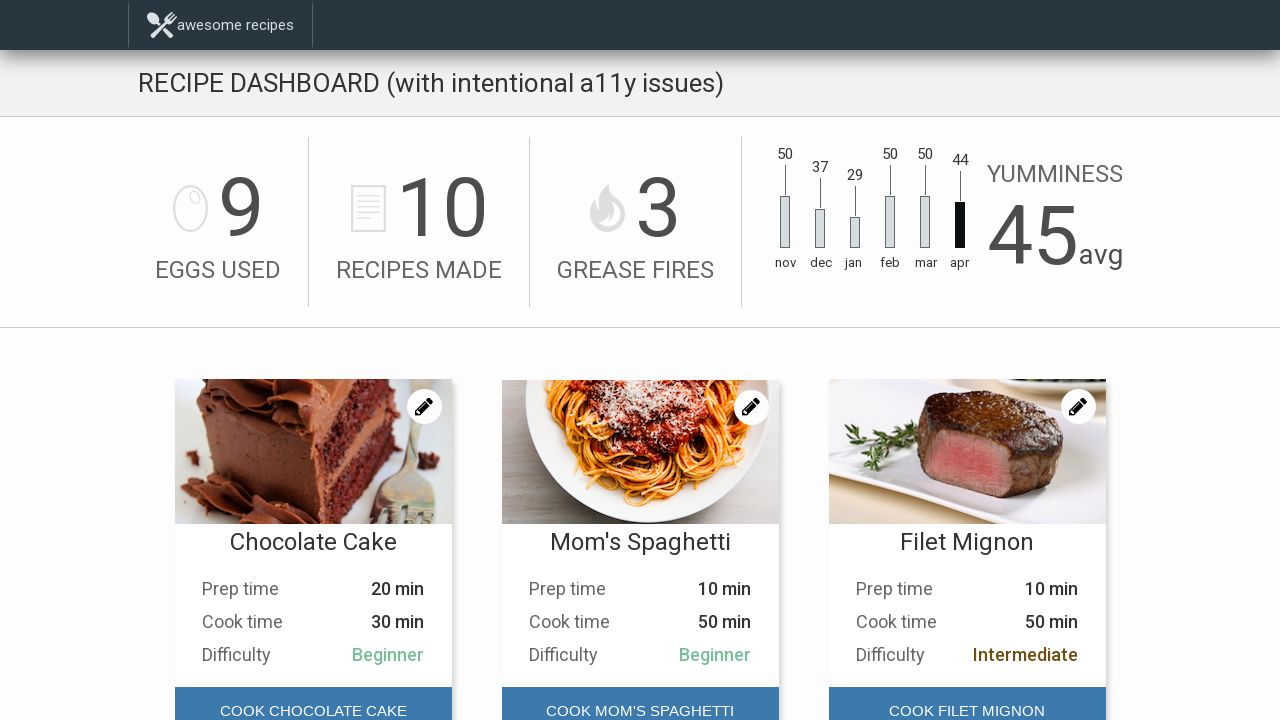

Navigated to recipes workshop website
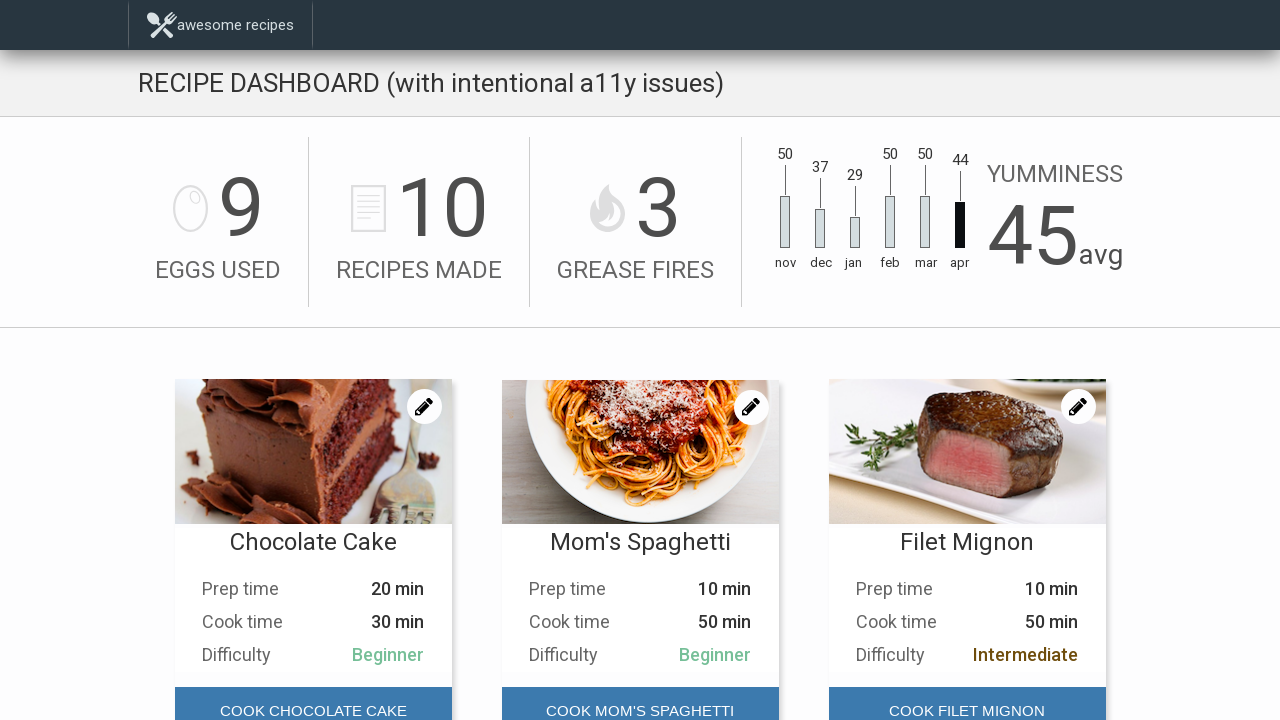

Clicked on the cook chocolate cake button at (313, 696) on #main-content > div.Recipes > div:nth-child(1) > div.Recipes__card-foot > button
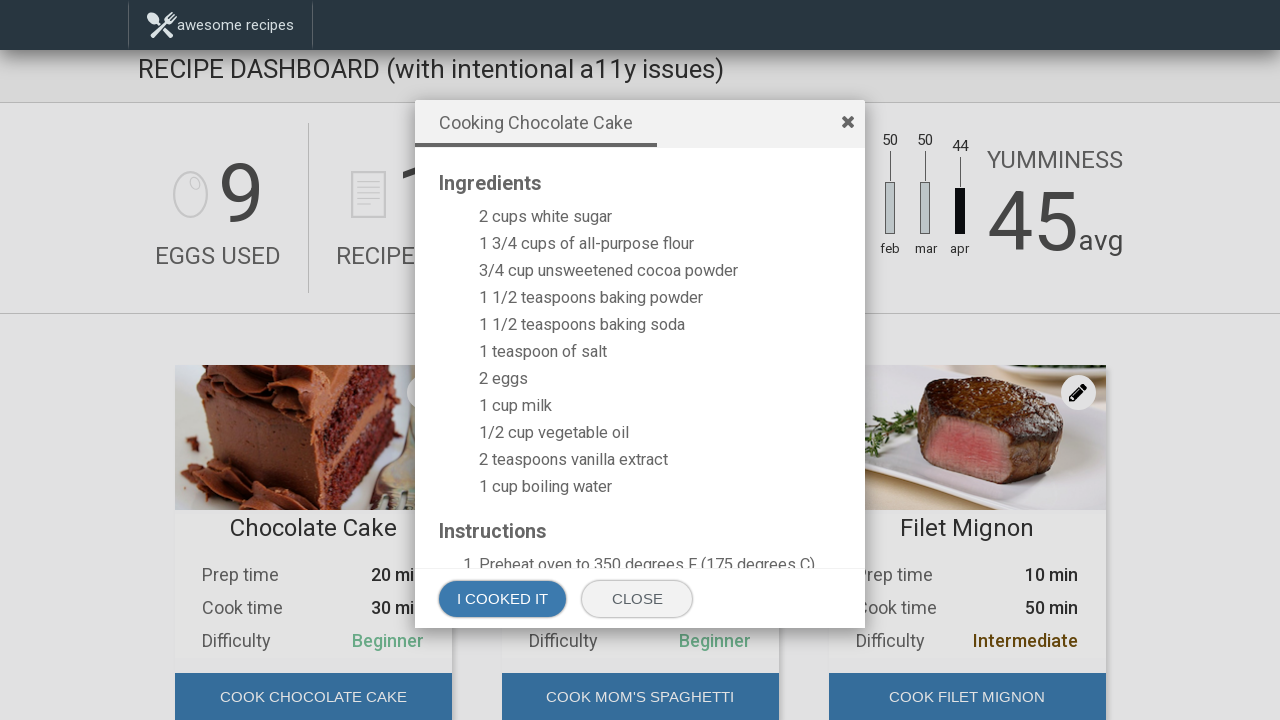

Waited for page to load and network to become idle
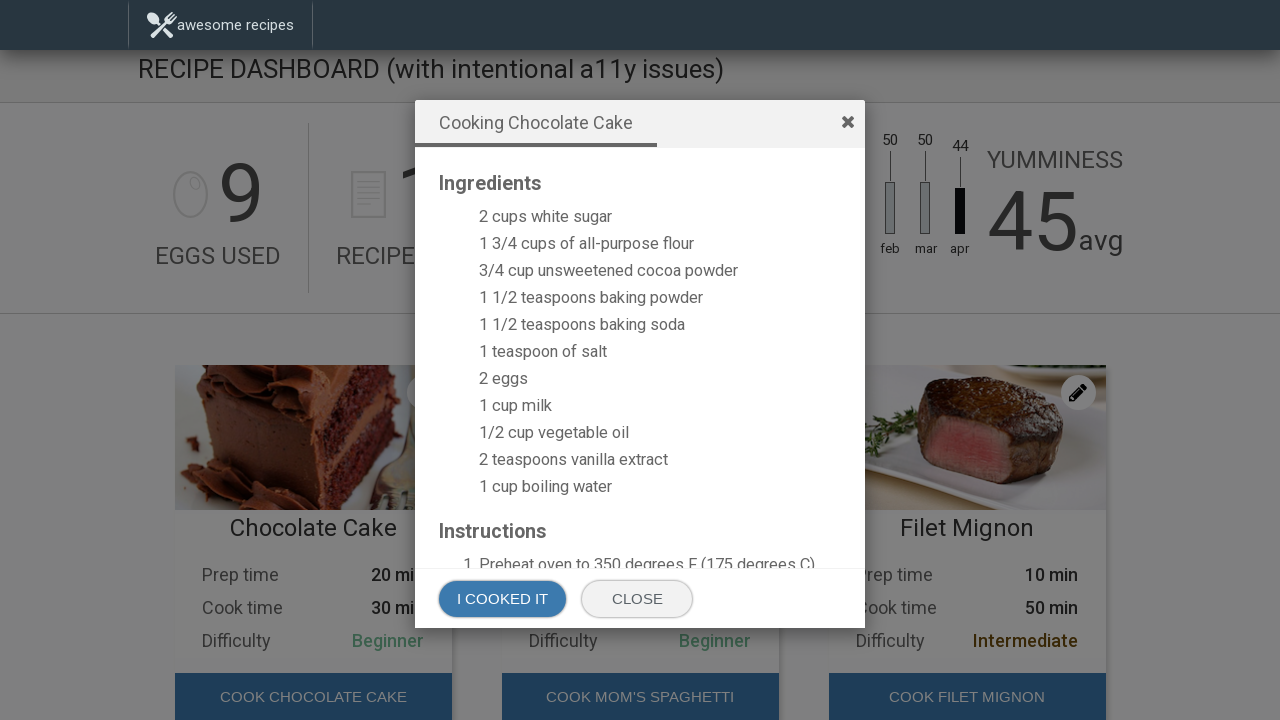

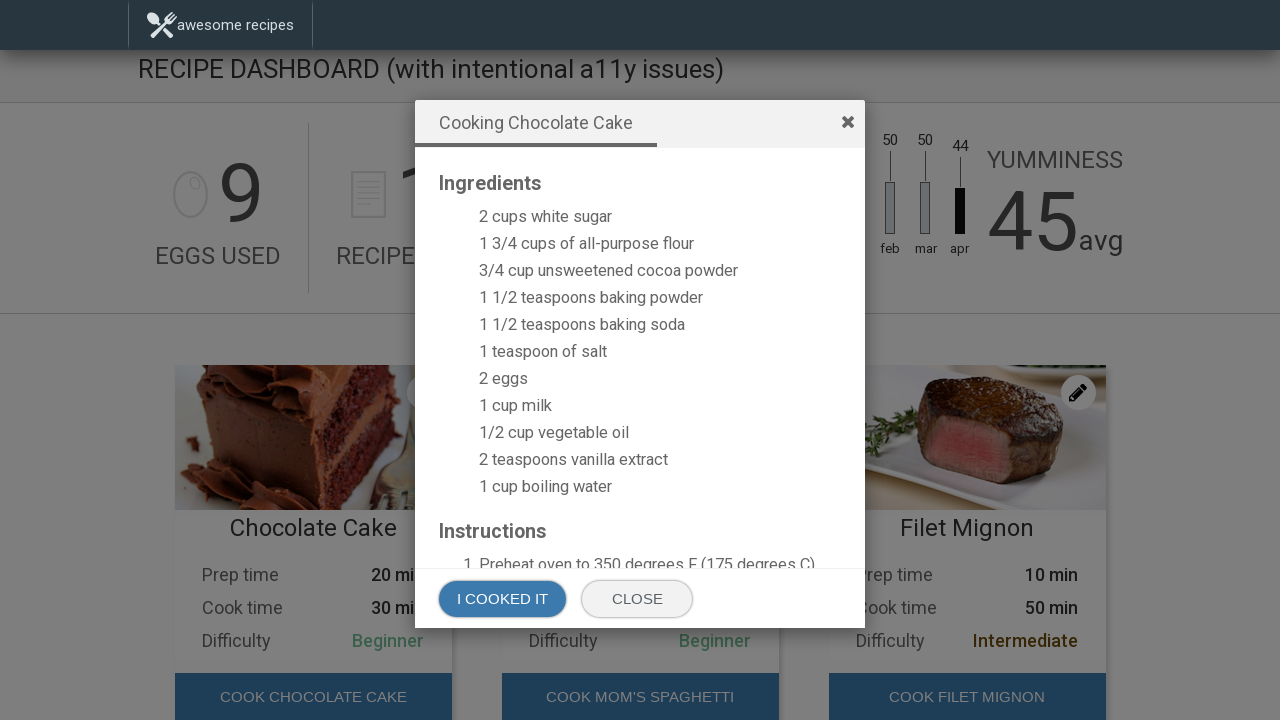